Navigates to the Sortable Data Tables page on the-internet.herokuapp.com and verifies that the table with headers and data rows is present and accessible.

Starting URL: http://the-internet.herokuapp.com/

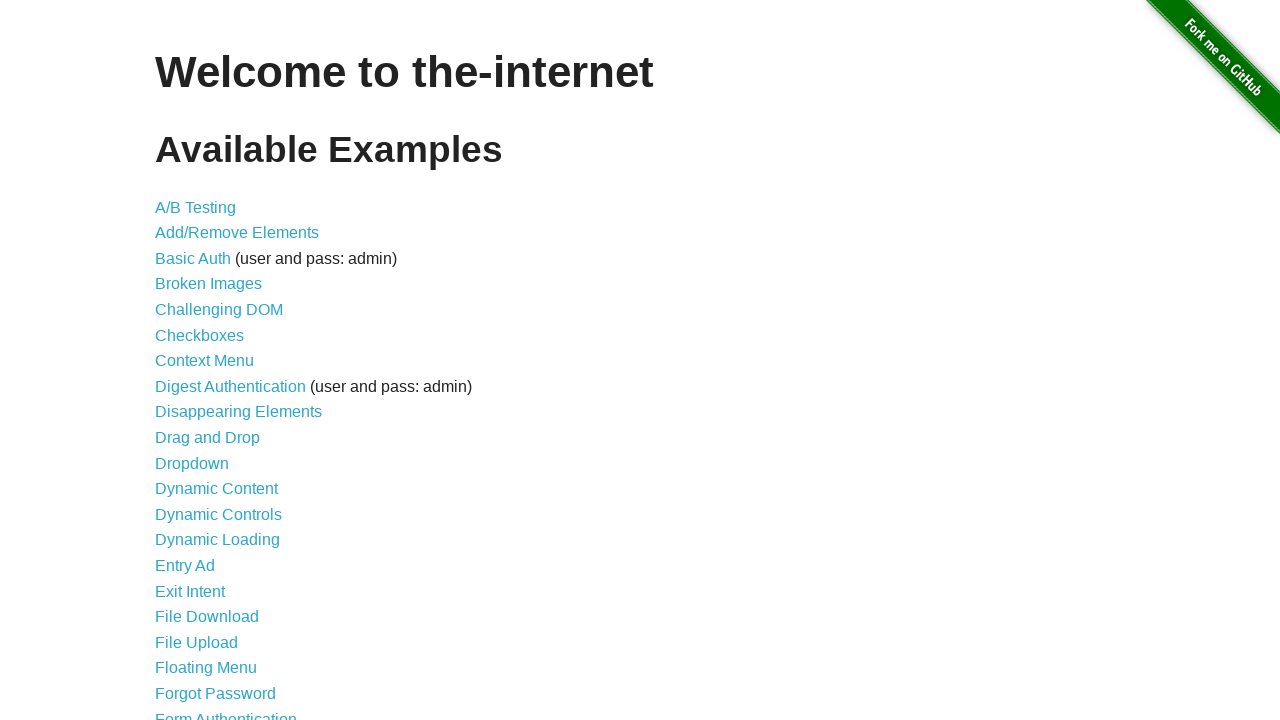

Clicked on 'Sortable Data Tables' link to navigate to the tables page at (230, 574) on text=Sortable Data Tables
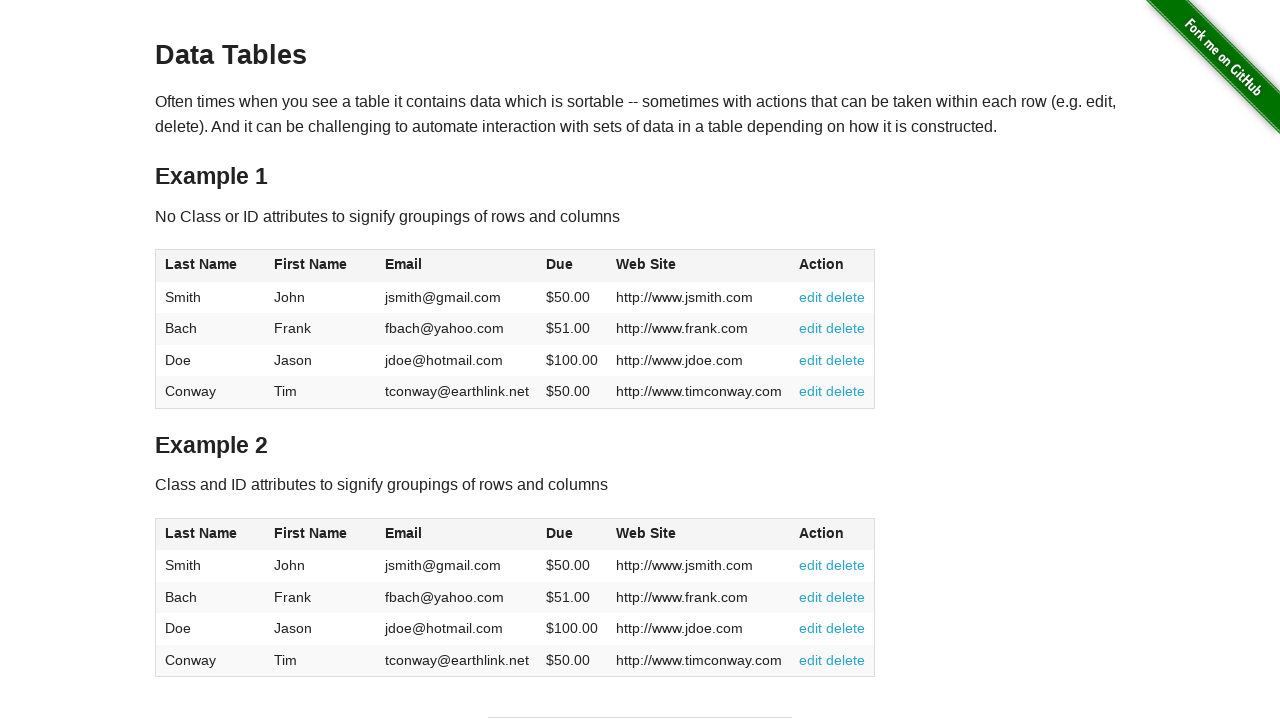

Table #table1 became visible
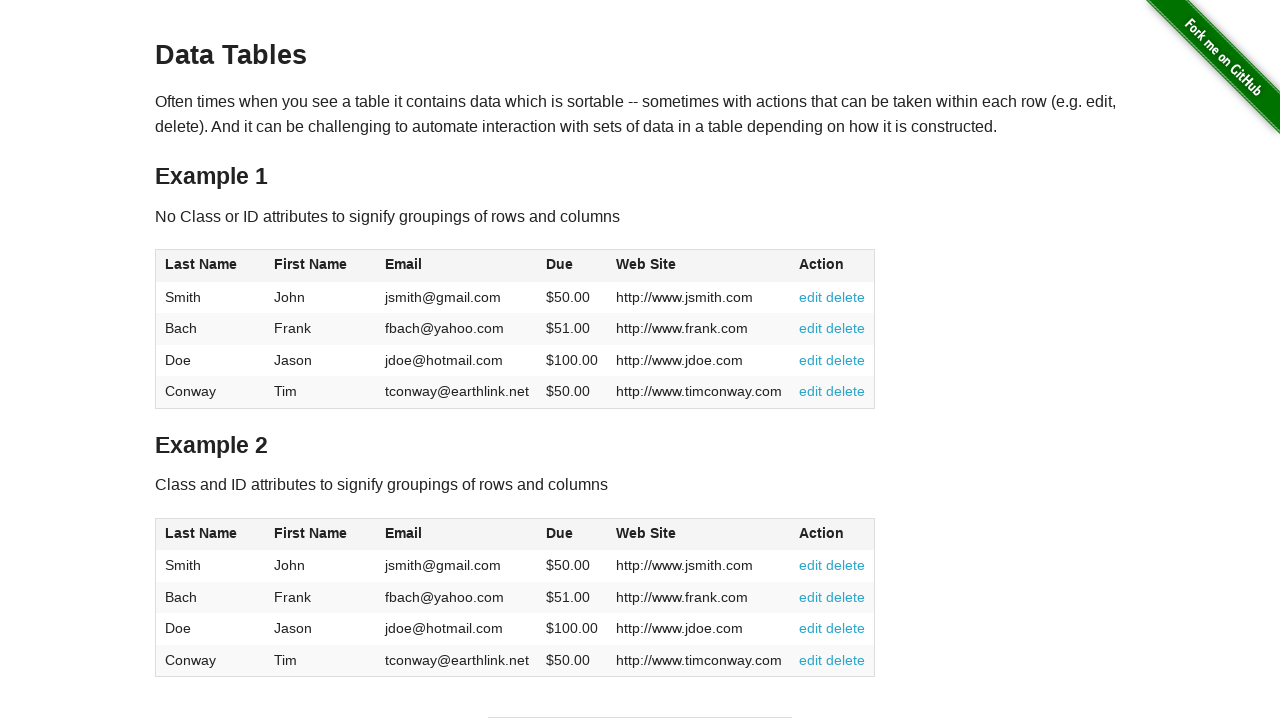

Table headers are present and accessible
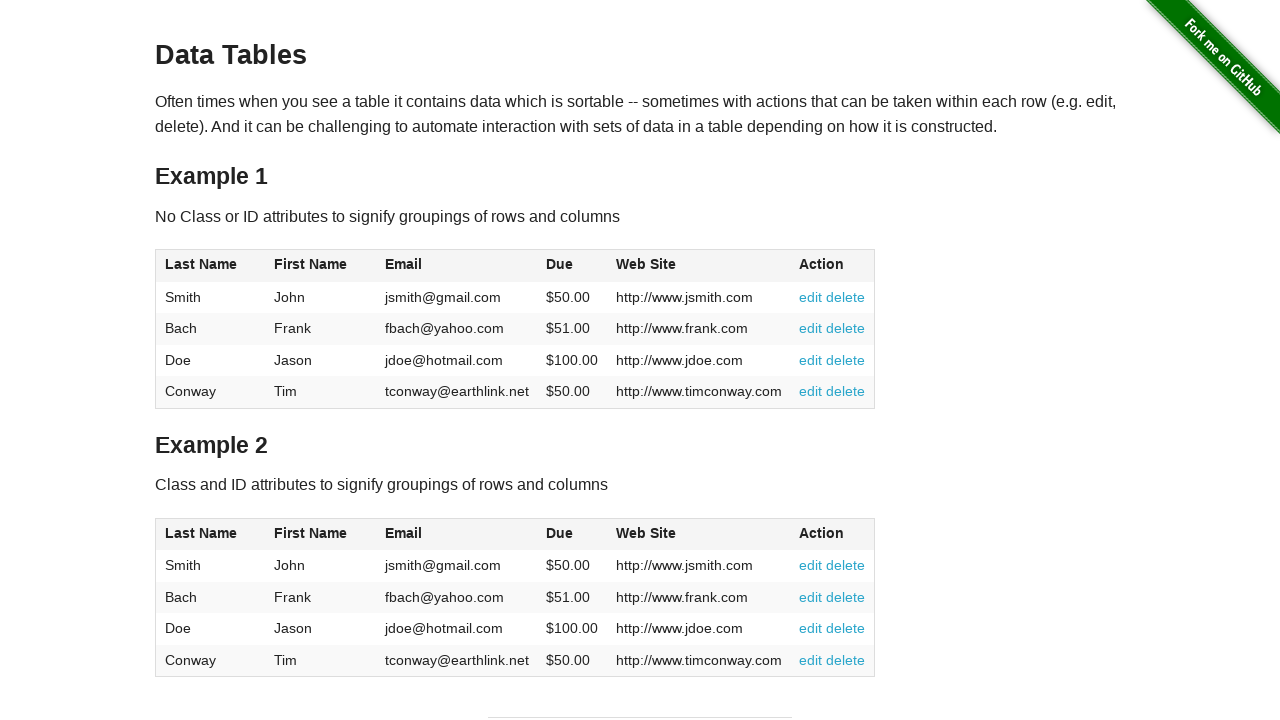

Table body rows are present and accessible
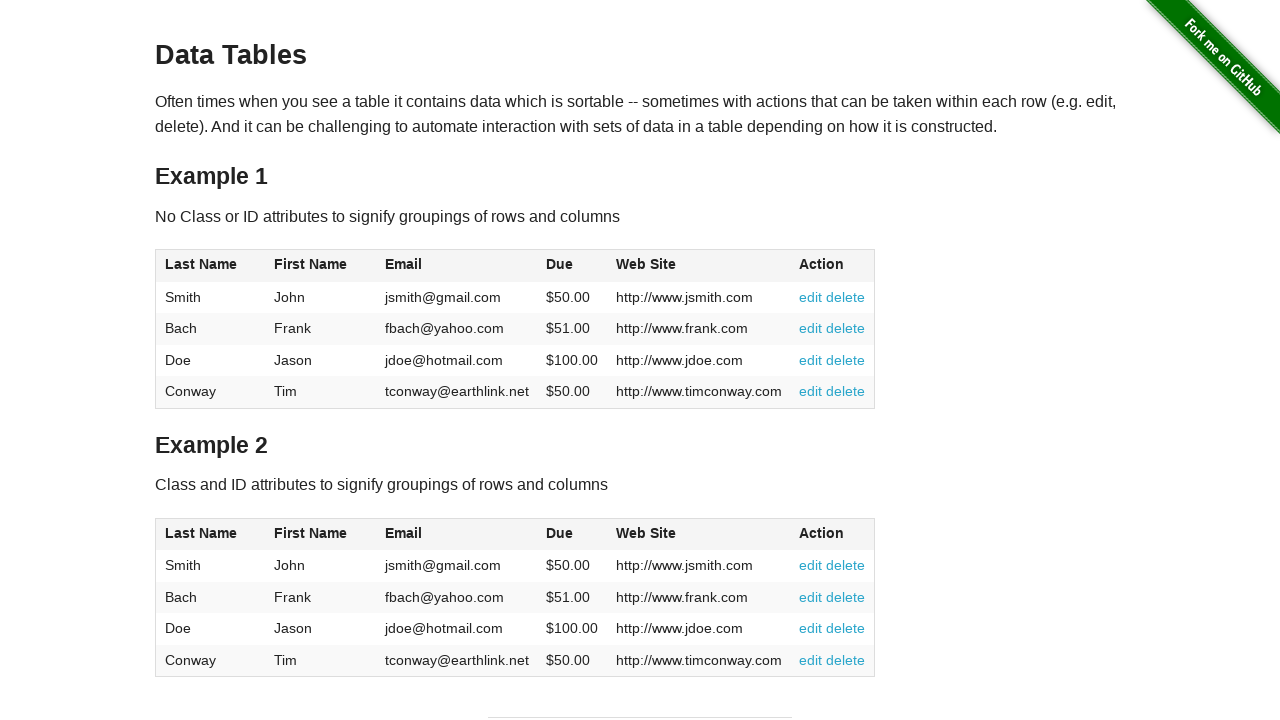

Clicked on first column header to test sorting functionality at (201, 264) on #table1 thead tr th:nth-child(1) span
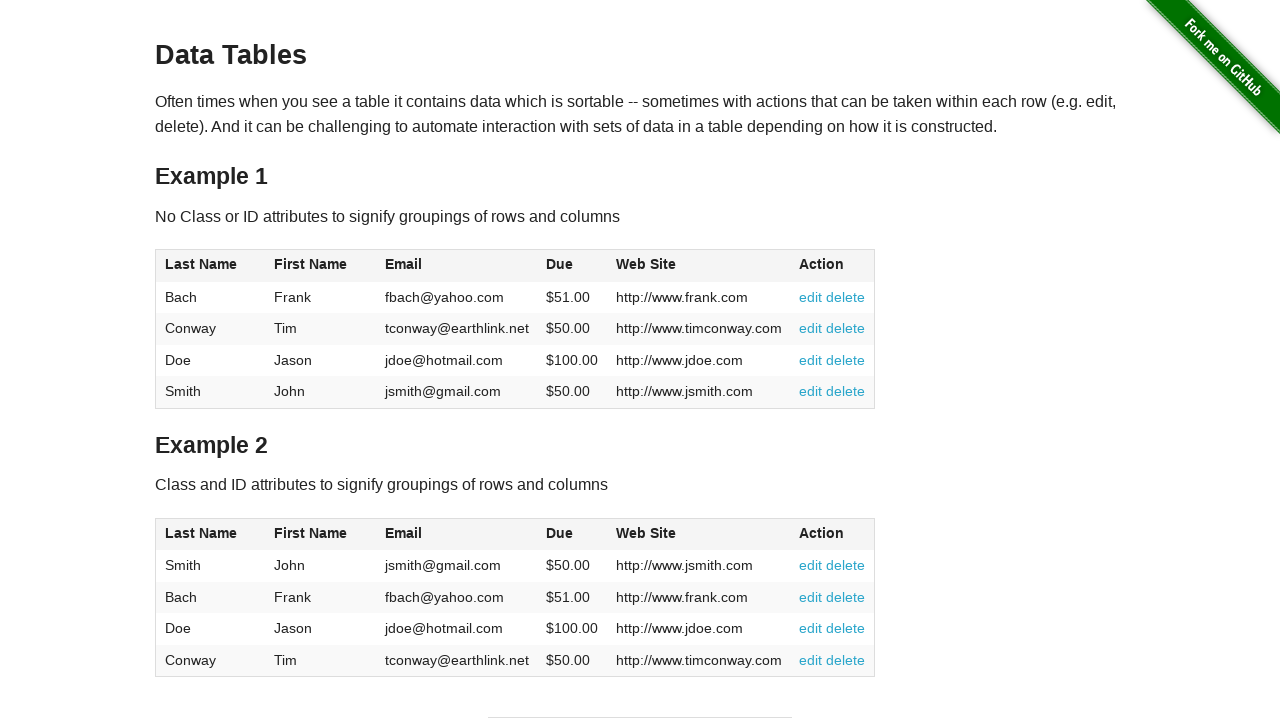

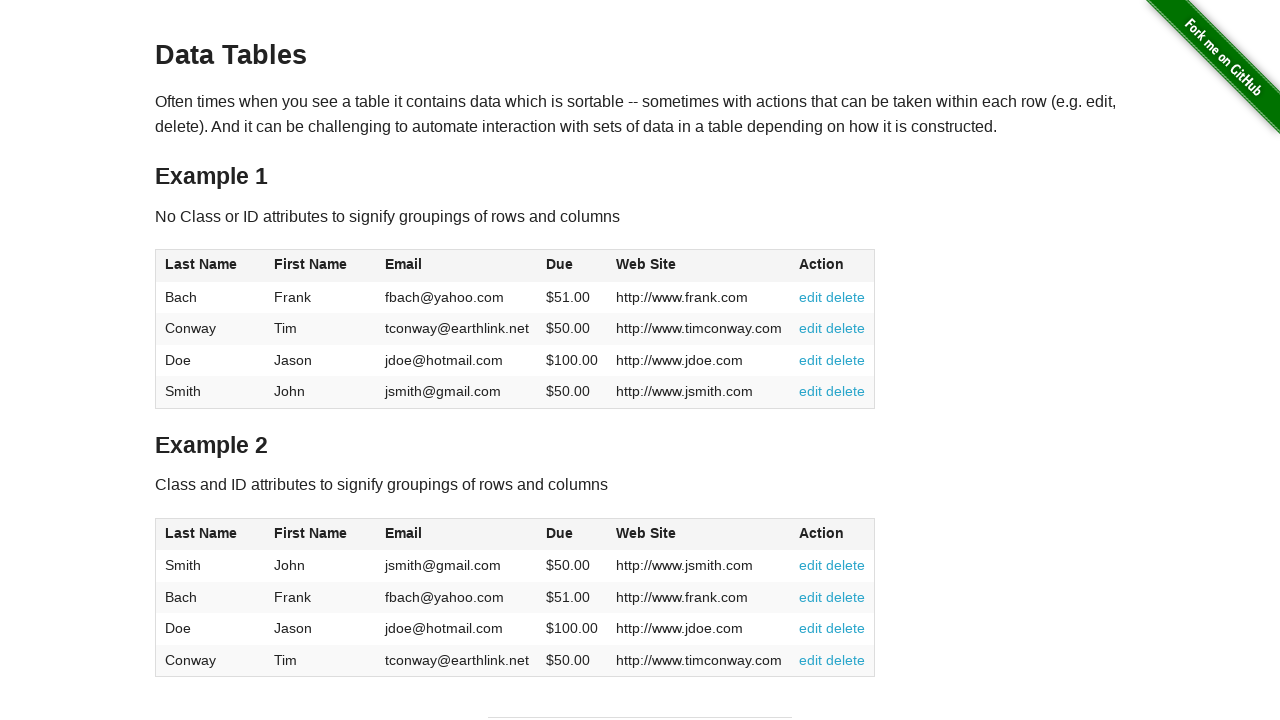